Tests double-click functionality on an element to trigger an action

Starting URL: https://atidcollege.co.il/Xamples/ex_actions.html

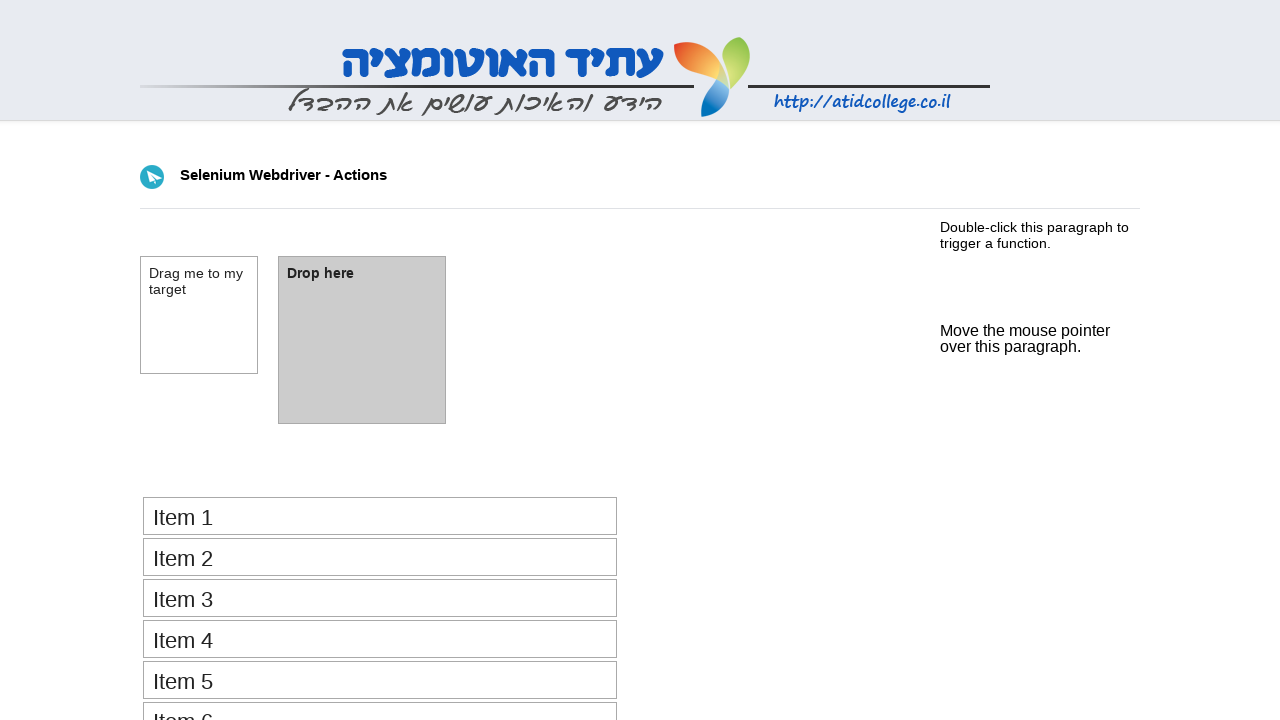

Double-clicked the #dbl_click element at (640, 235) on #dbl_click
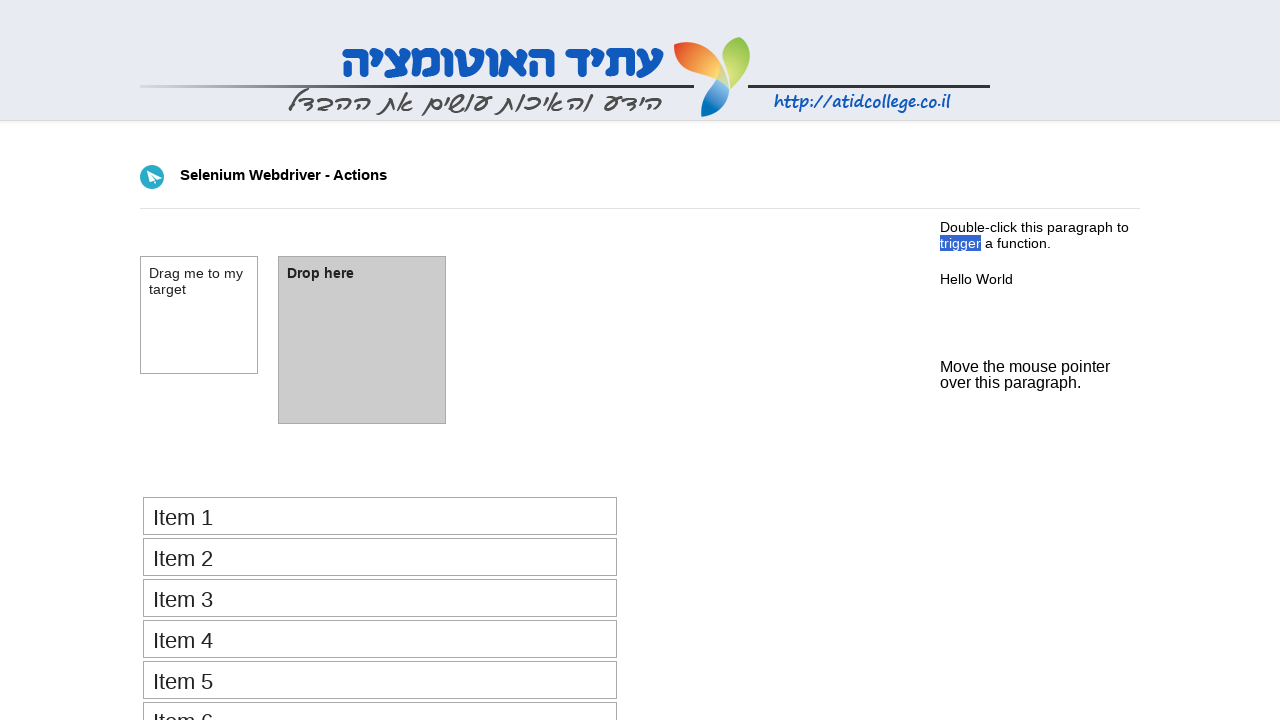

Verified that #demo element contains 'Hello World'
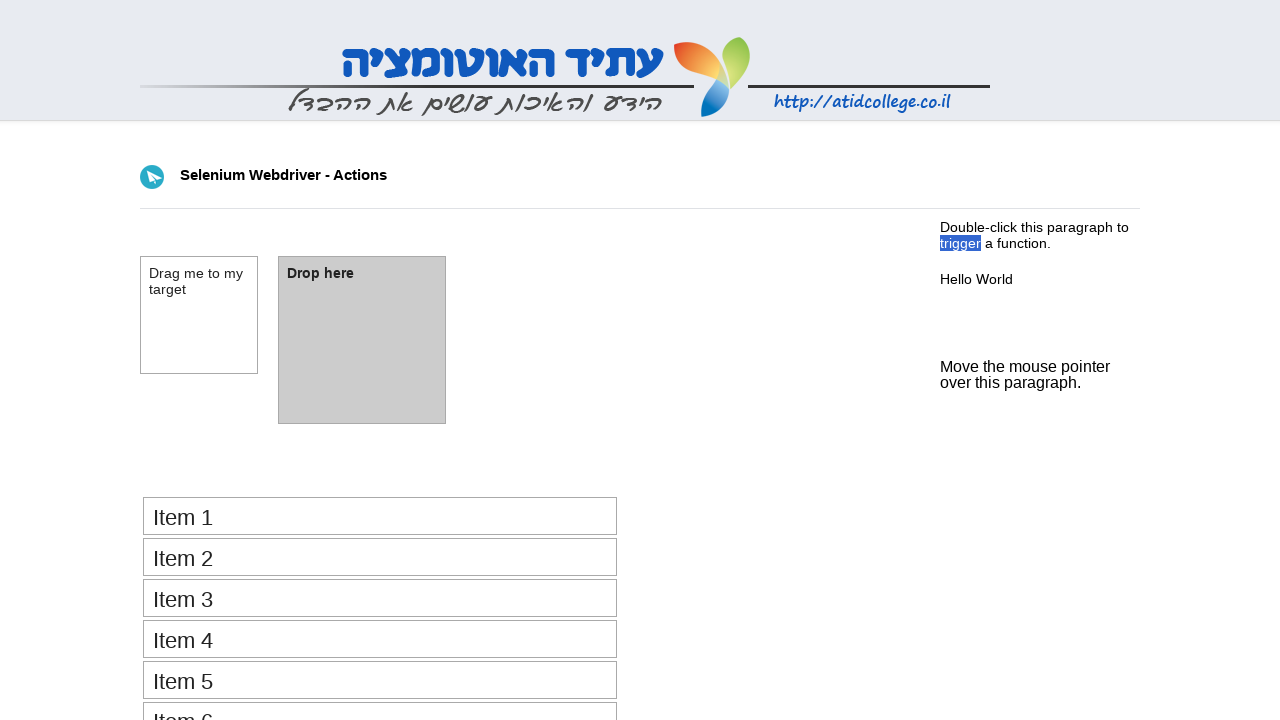

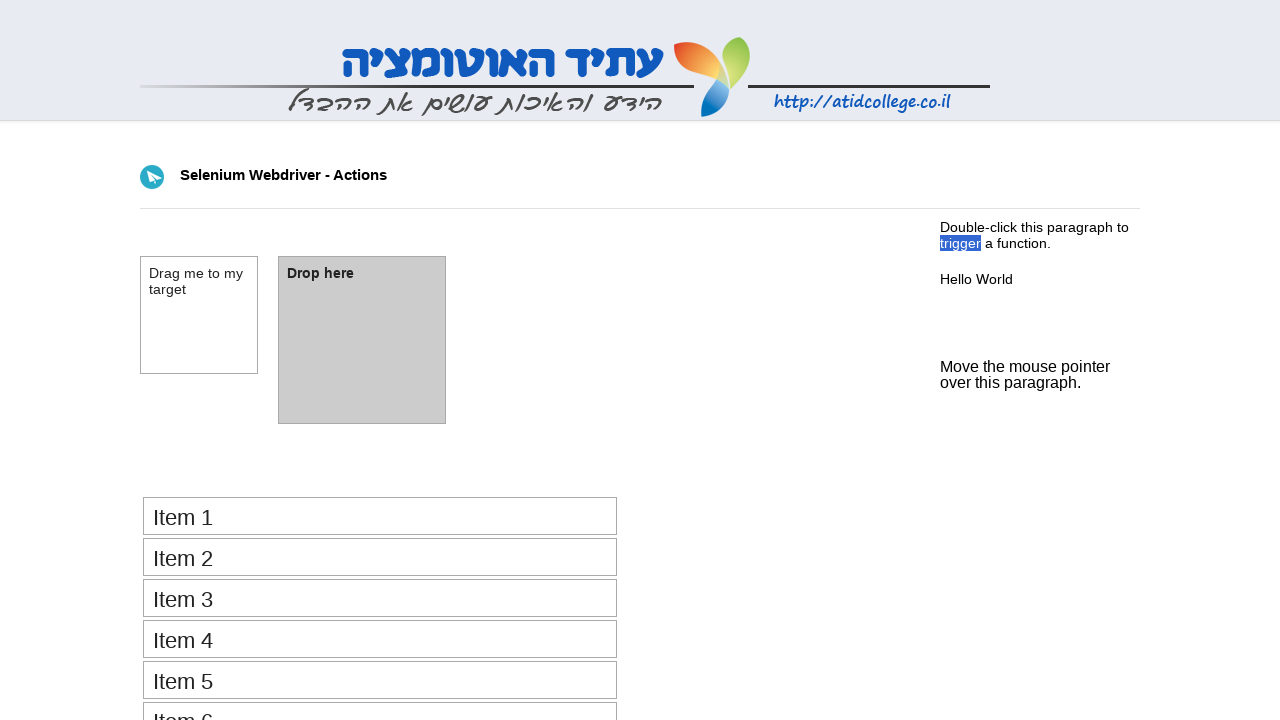